Tests page scrolling functionality by scrolling down to the "Important Links" section and then scrolling back up to the top of the page.

Starting URL: https://www.gaqm.org/

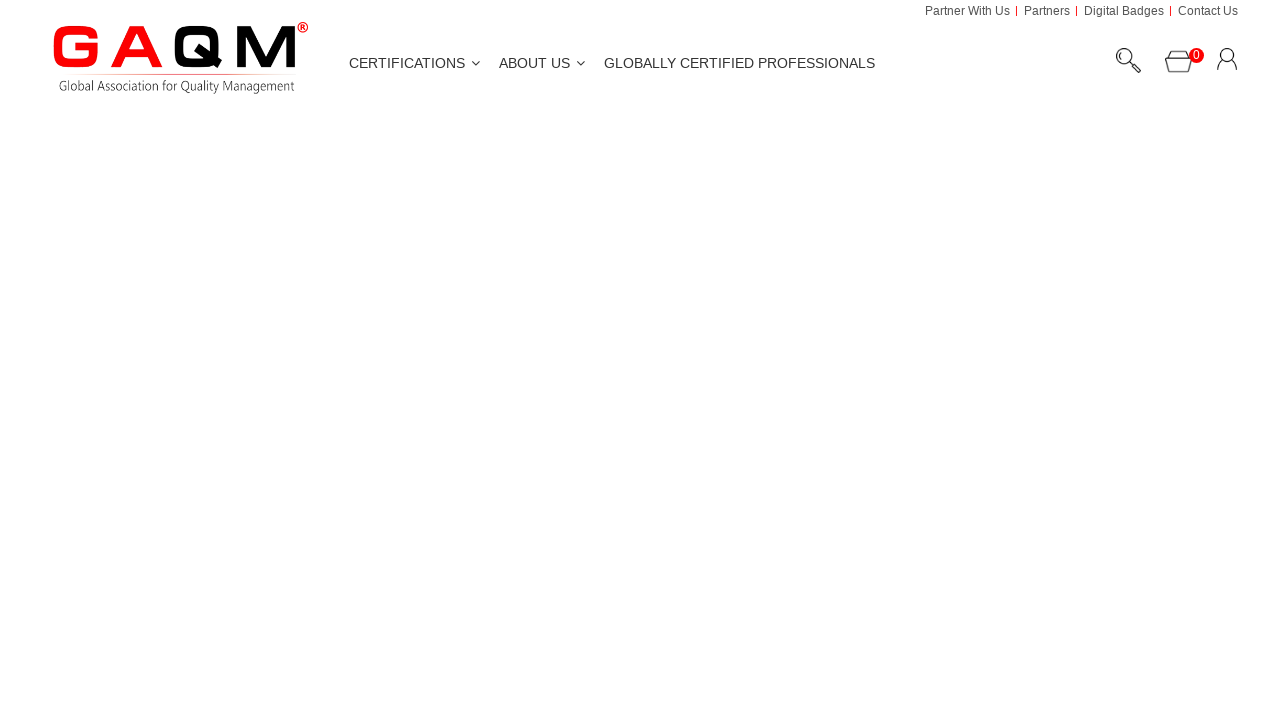

Page loaded (DOM content loaded)
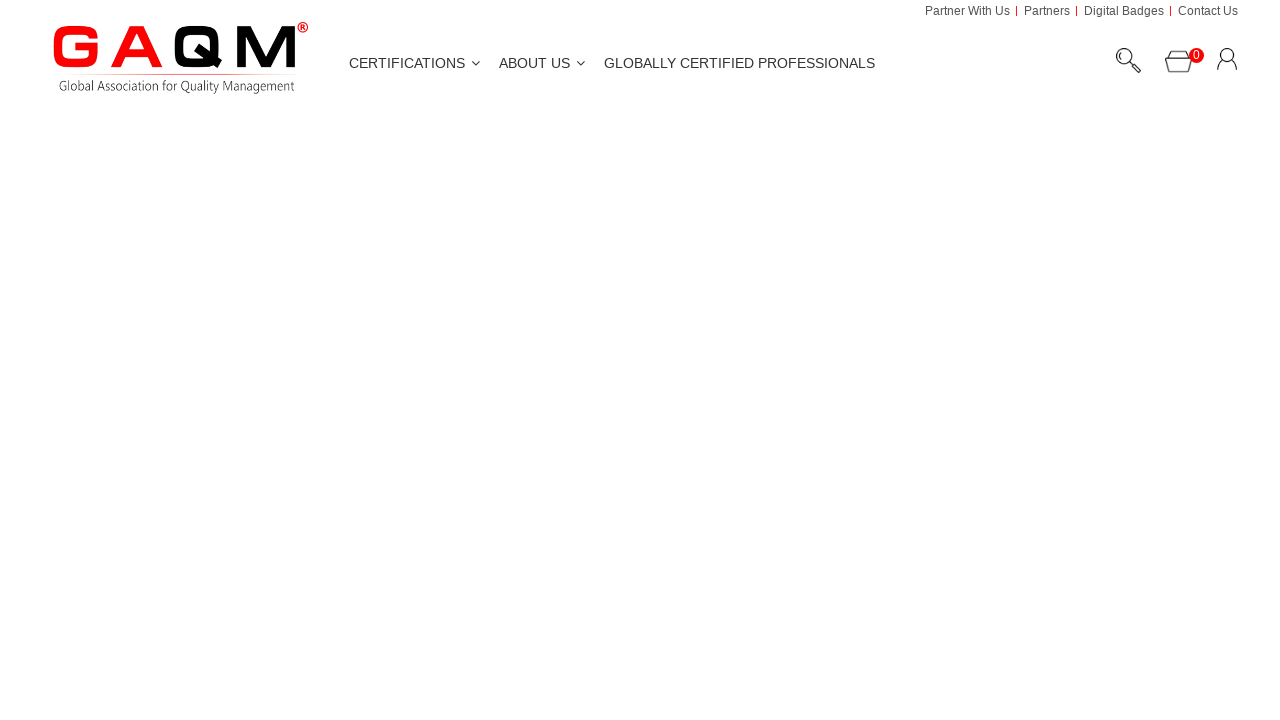

Located the 'Important Links' section
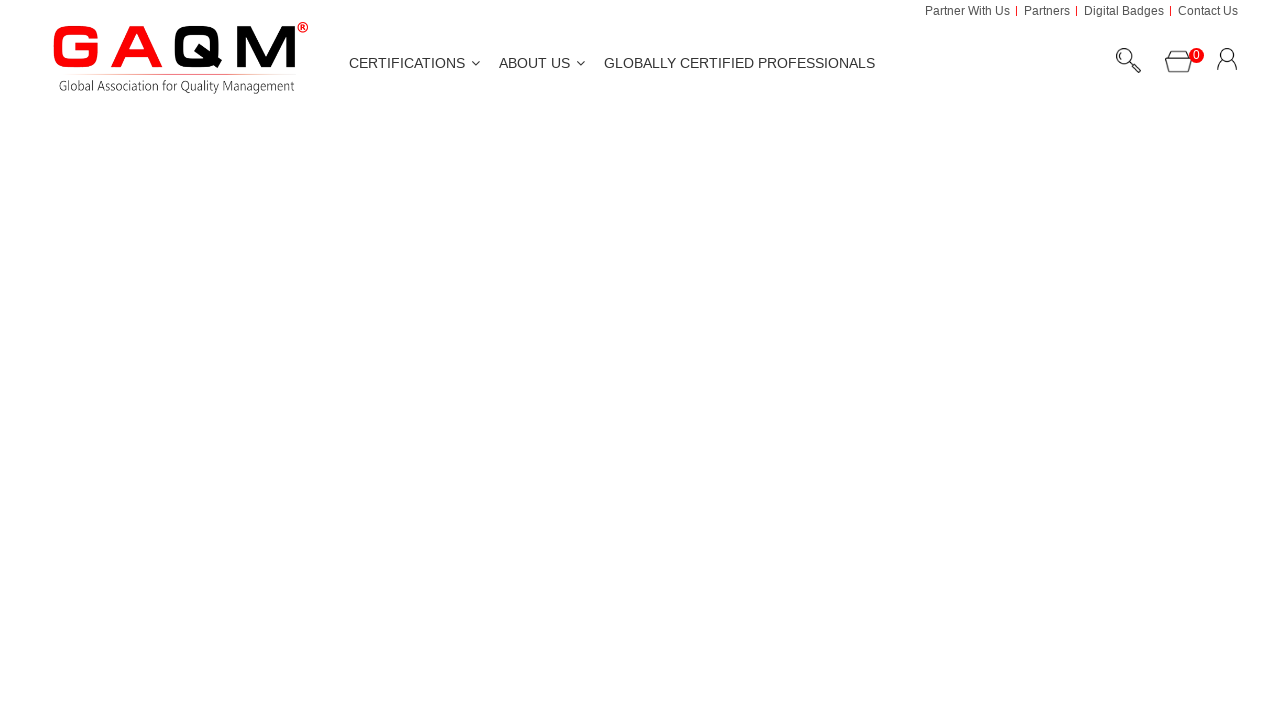

Scrolled down to the 'Important Links' section
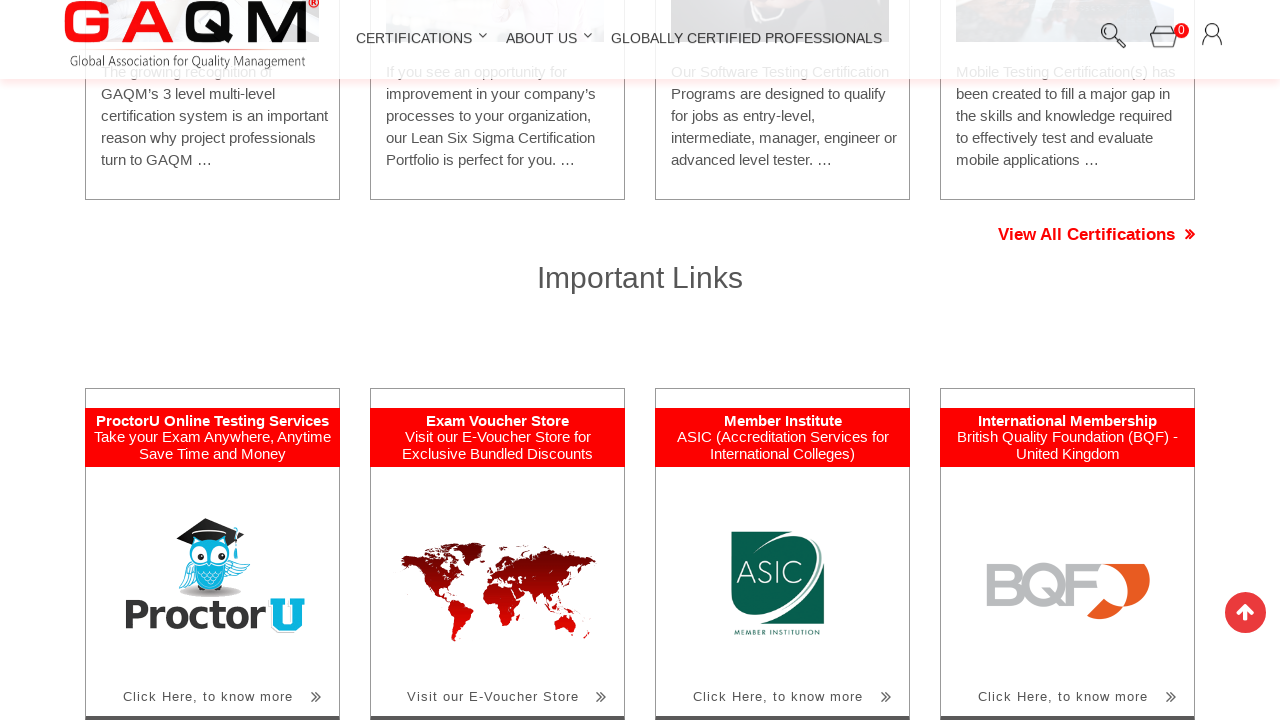

Waited 1 second for scroll animation to complete
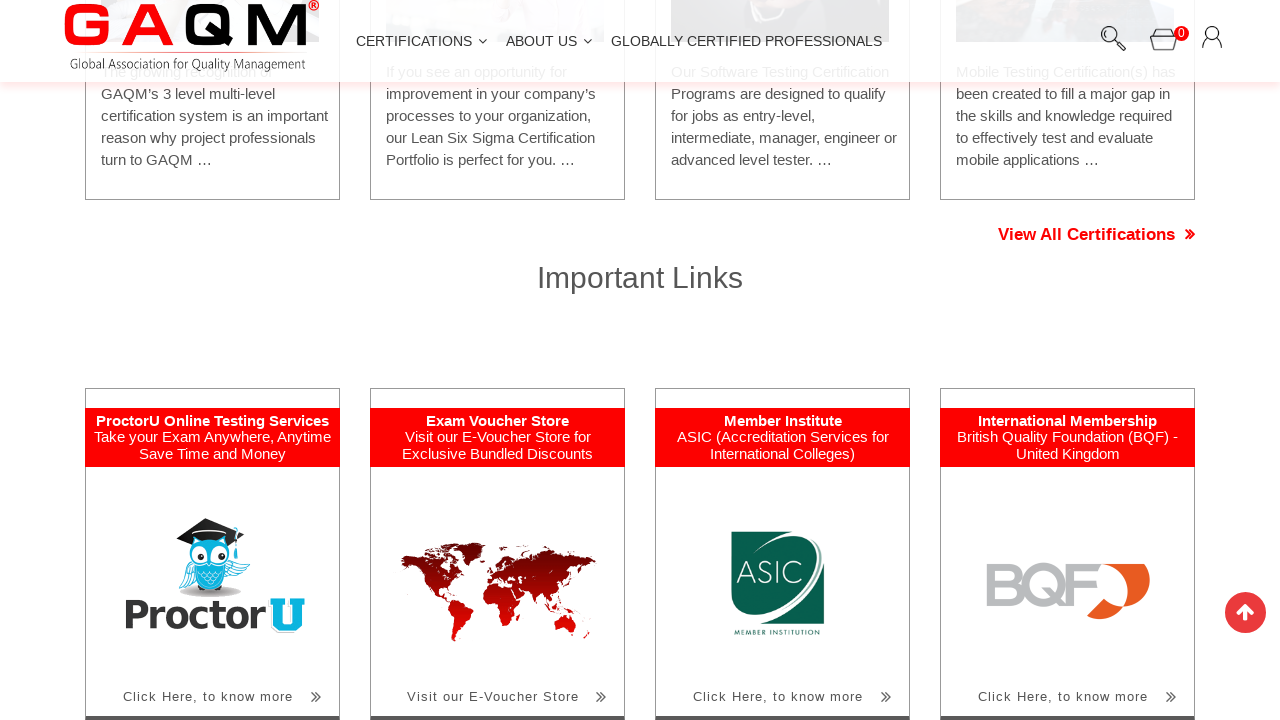

Scrolled back to the top of the page
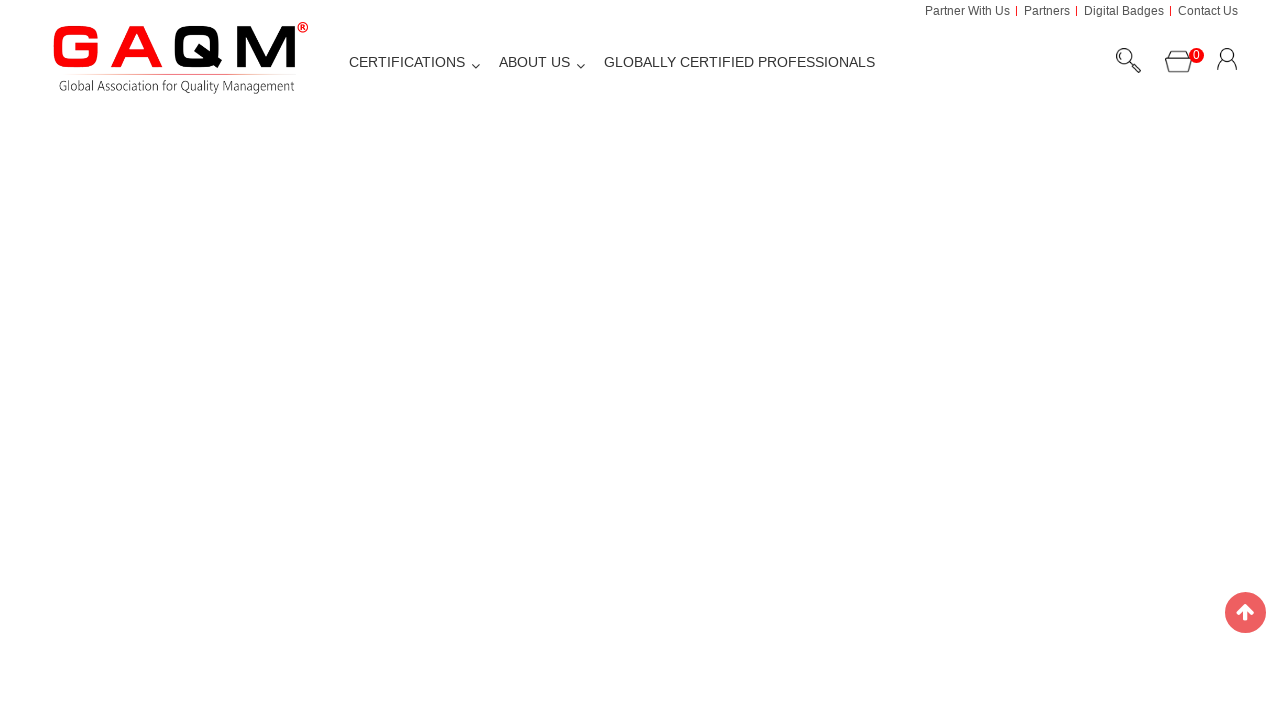

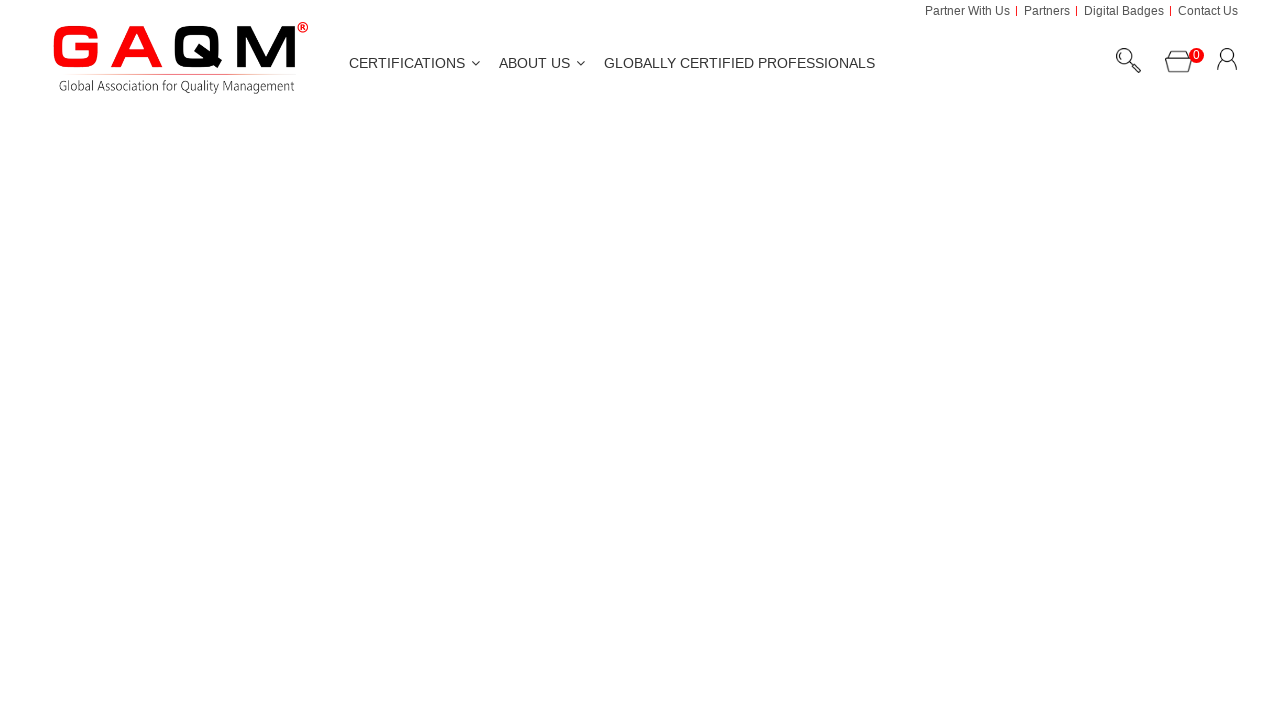